Tests drag and drop functionality by dragging an element and dropping it onto a target element within an iframe

Starting URL: https://jqueryui.com/droppable/

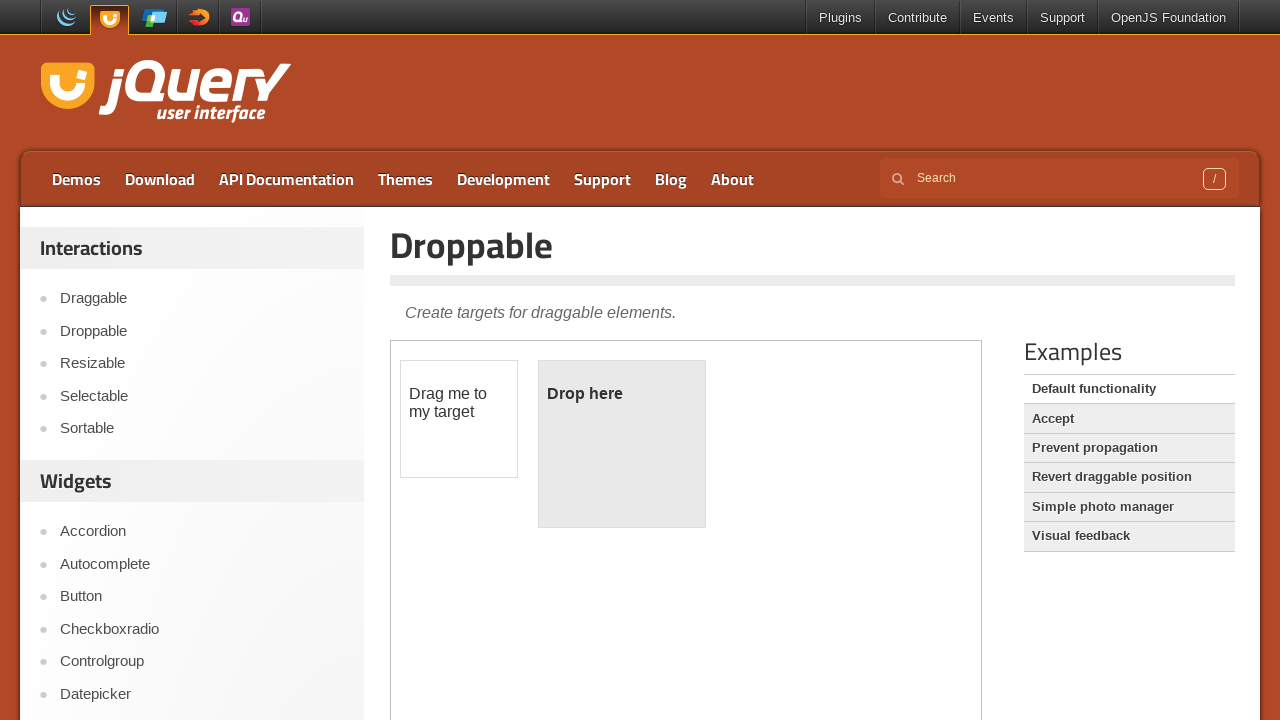

Located the first iframe containing the drag and drop demo
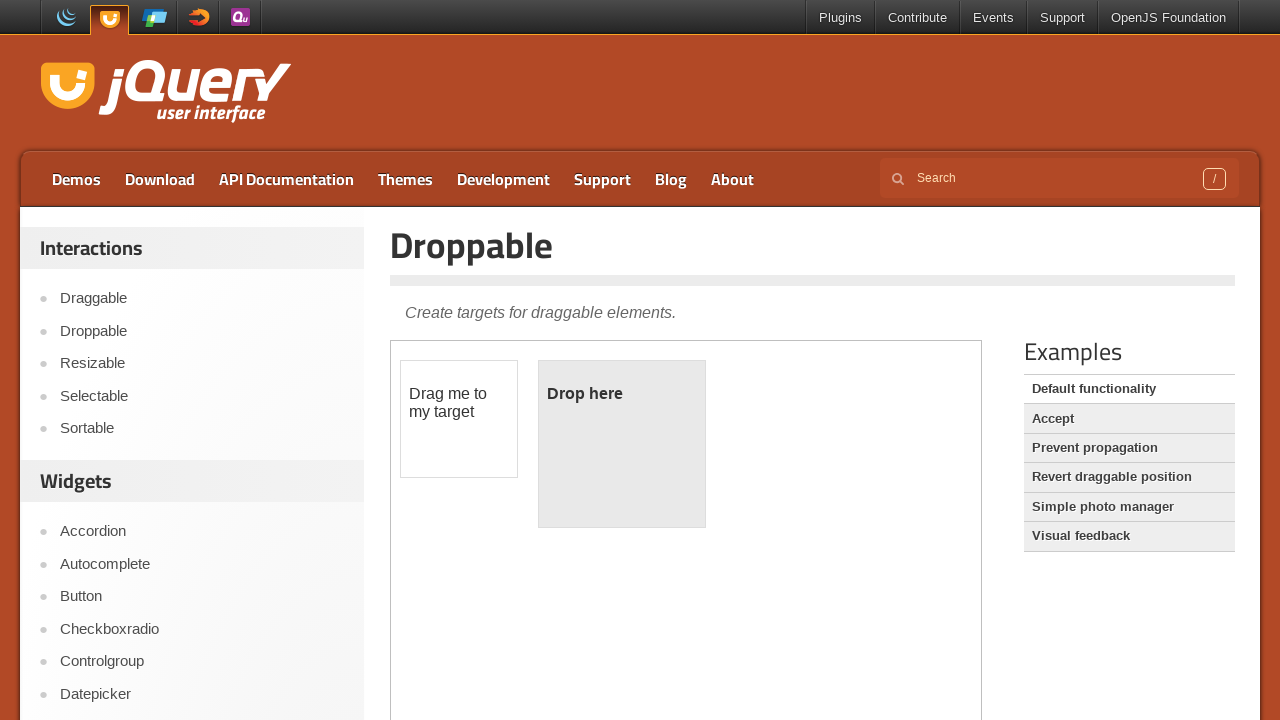

Located the draggable element with id 'draggable'
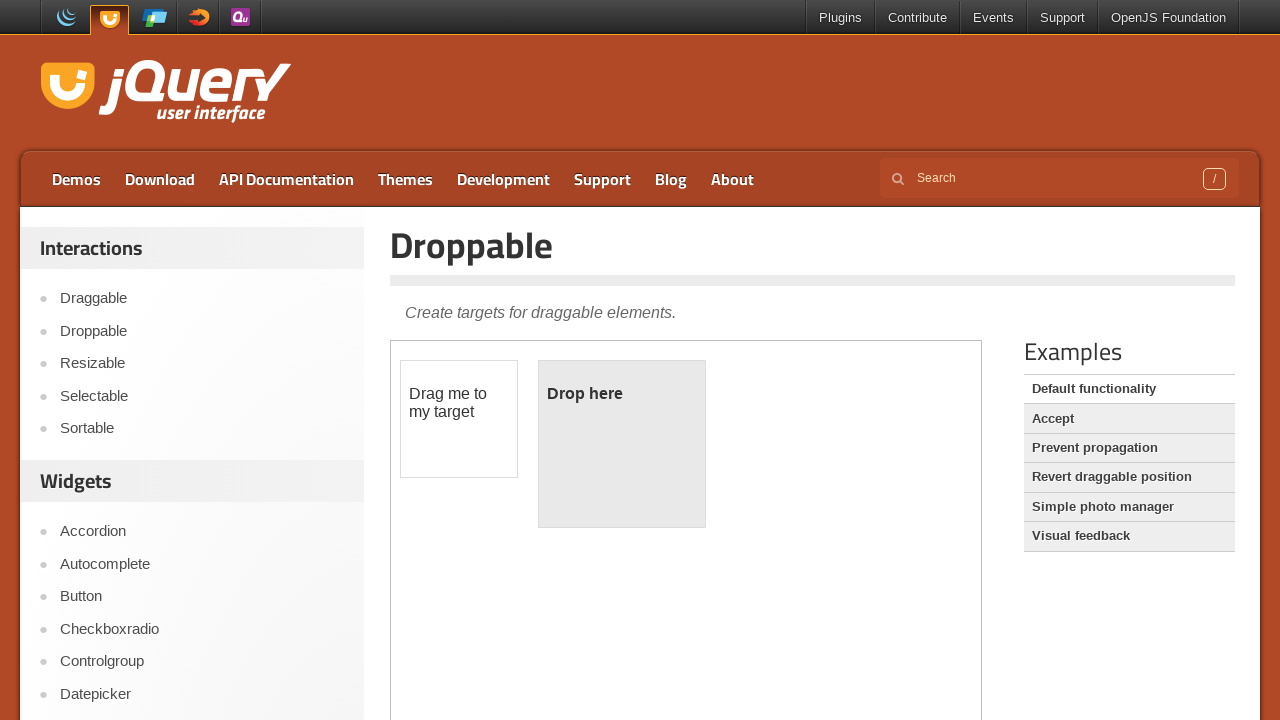

Located the droppable target element with id 'droppable'
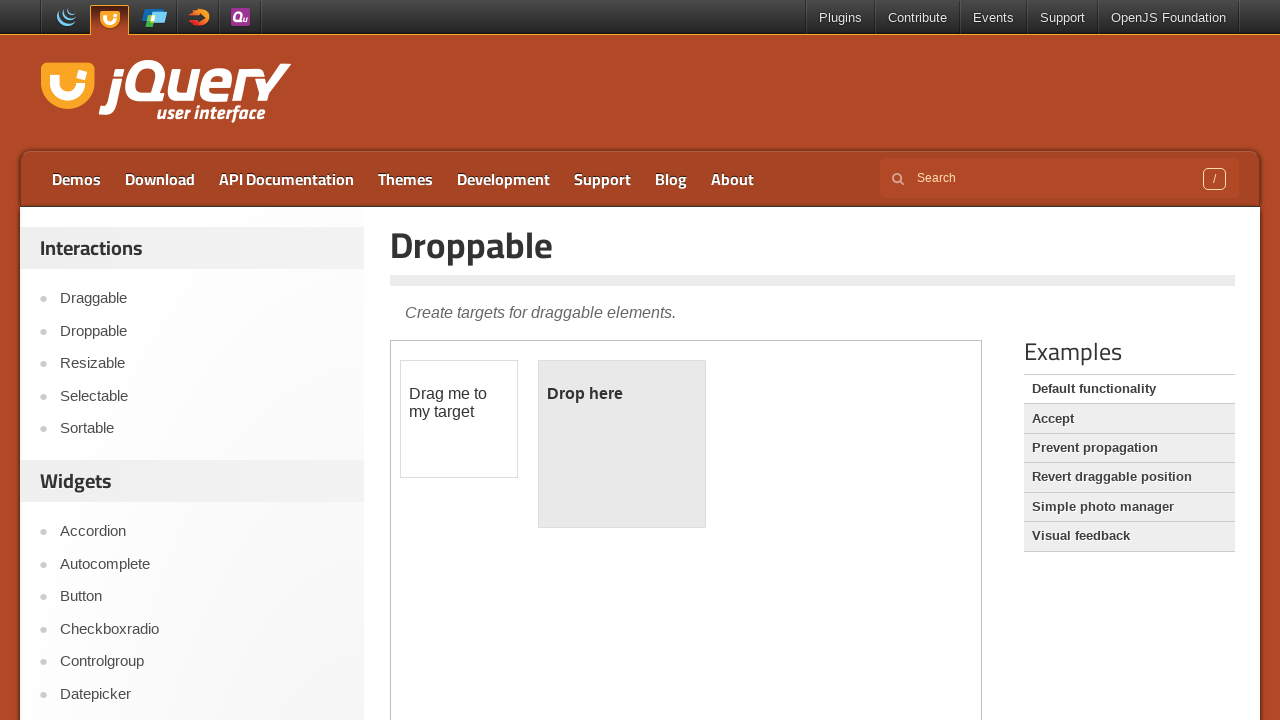

Dragged the draggable element and dropped it onto the droppable target at (622, 444)
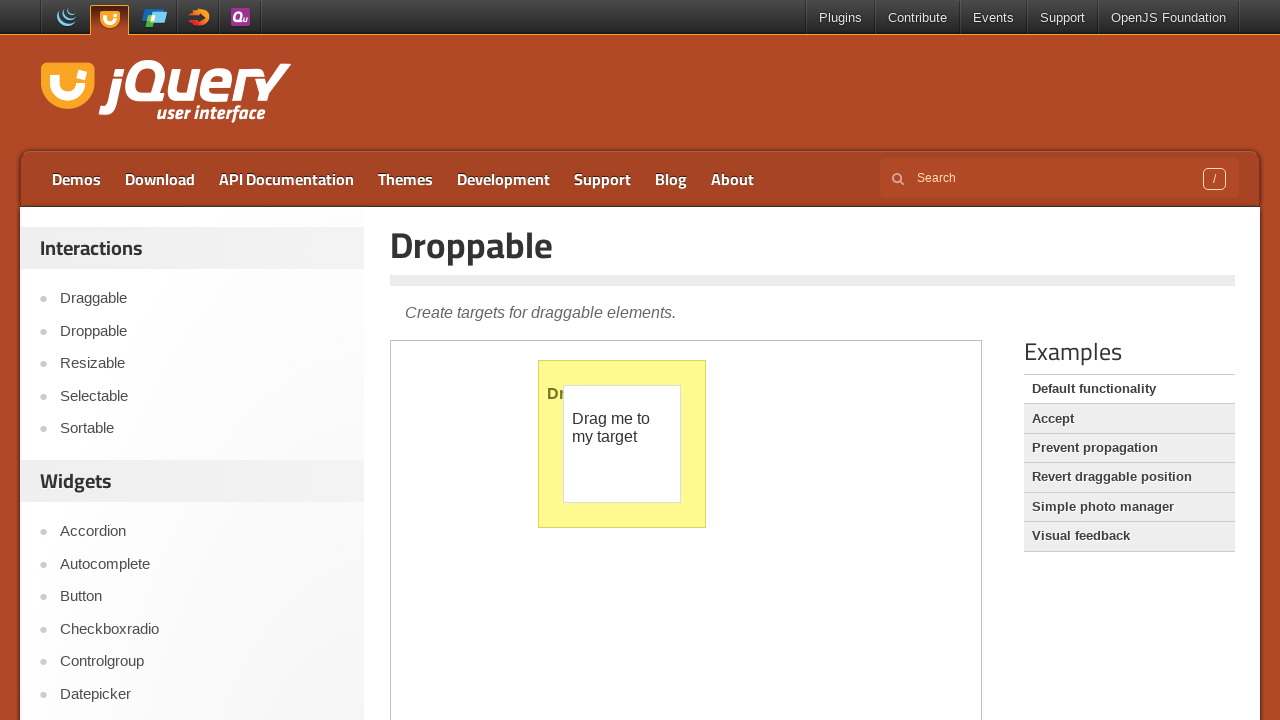

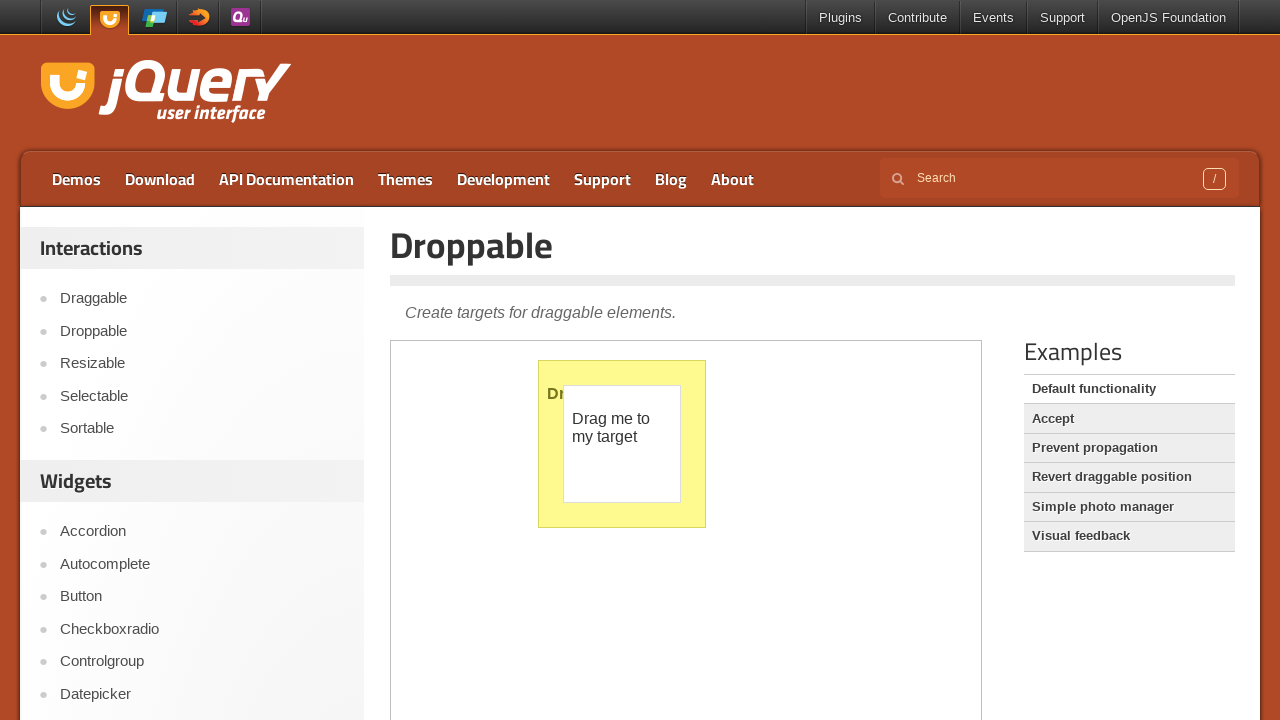